Navigates to the Rahul Shetty Academy Automation Practice page. The test appears incomplete as it was intended for alert popup handling but contains no actions beyond navigation.

Starting URL: https://www.rahulshettyacademy.com/AutomationPractice/

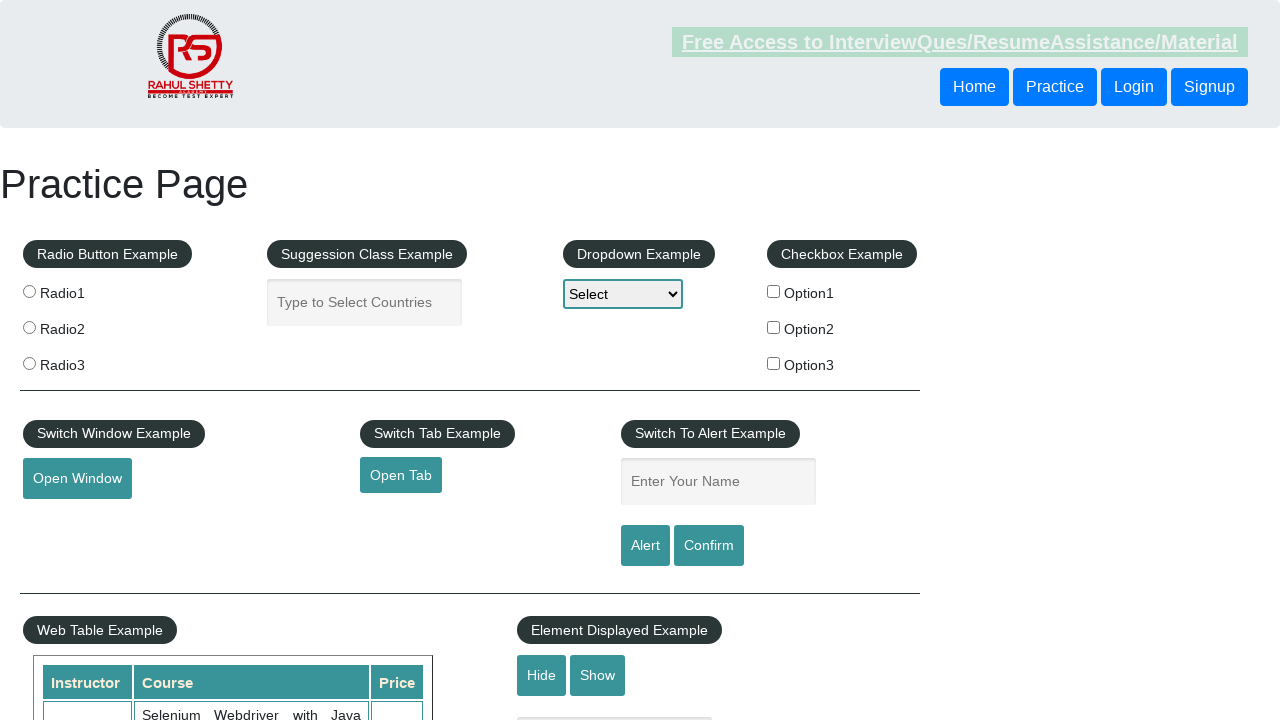

Waited for page to fully load (DOM content loaded)
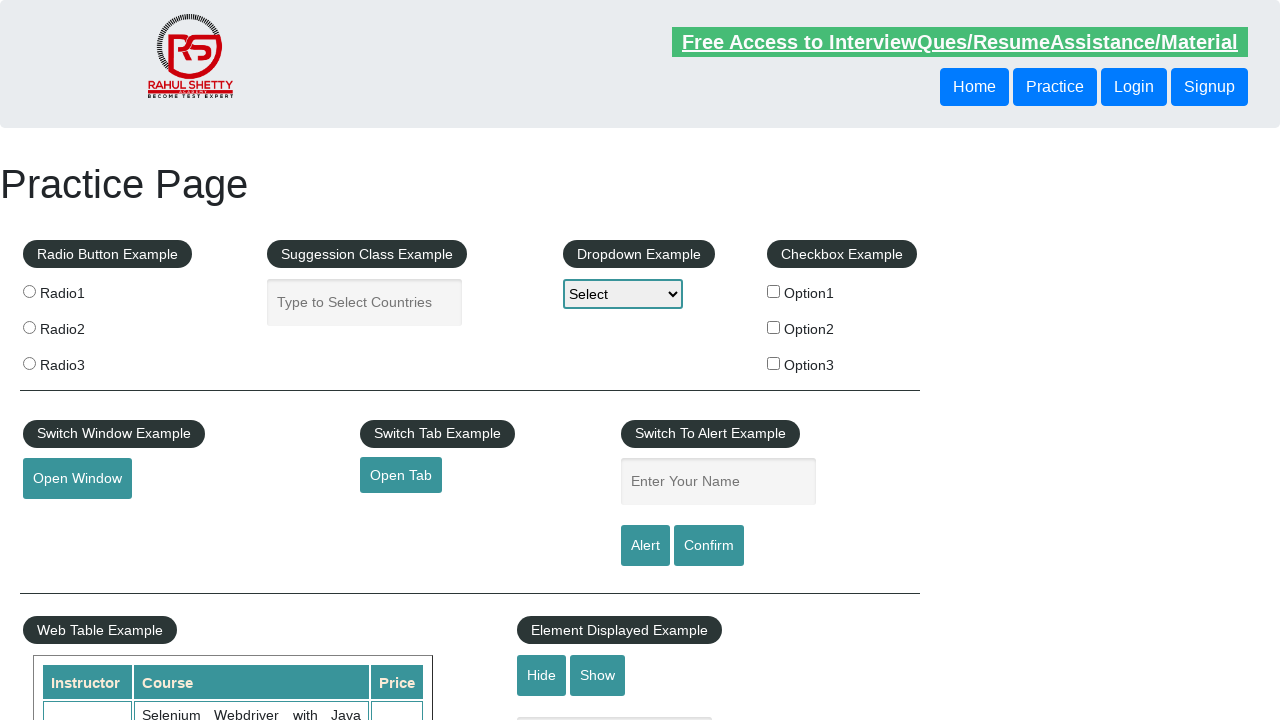

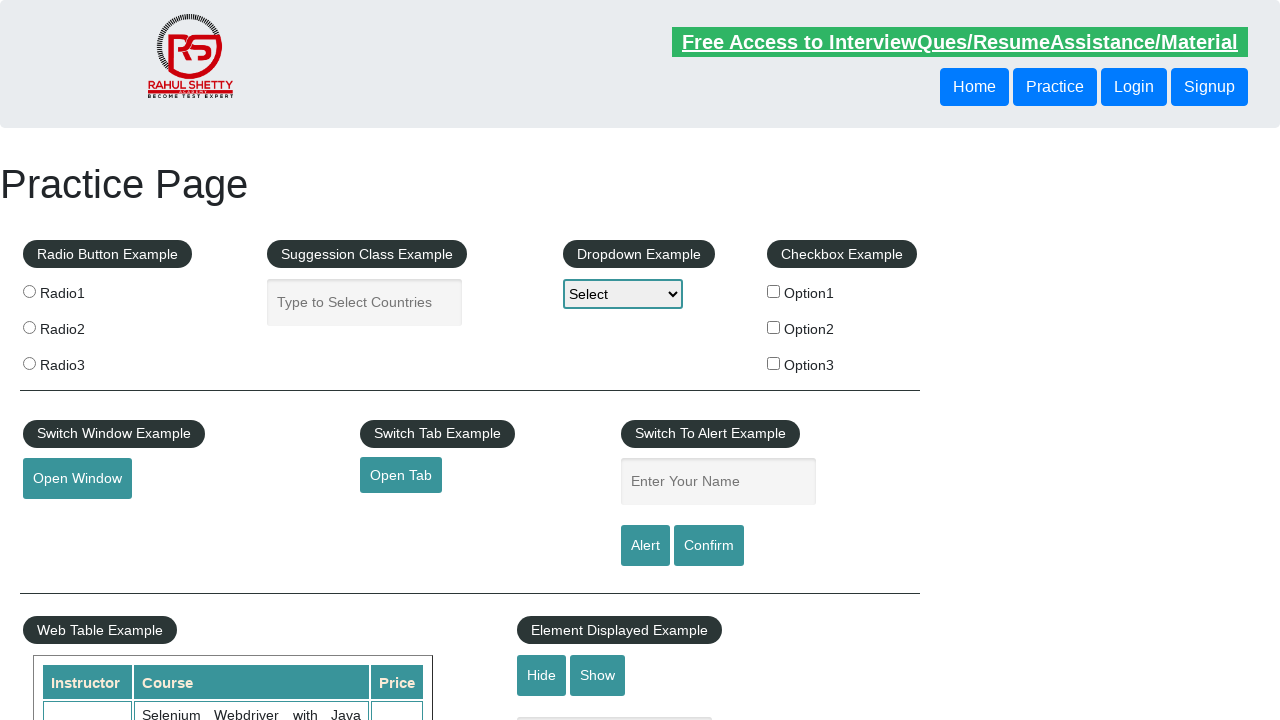